Tests input field by adding multiple values to the username field

Starting URL: https://the-internet.herokuapp.com/login

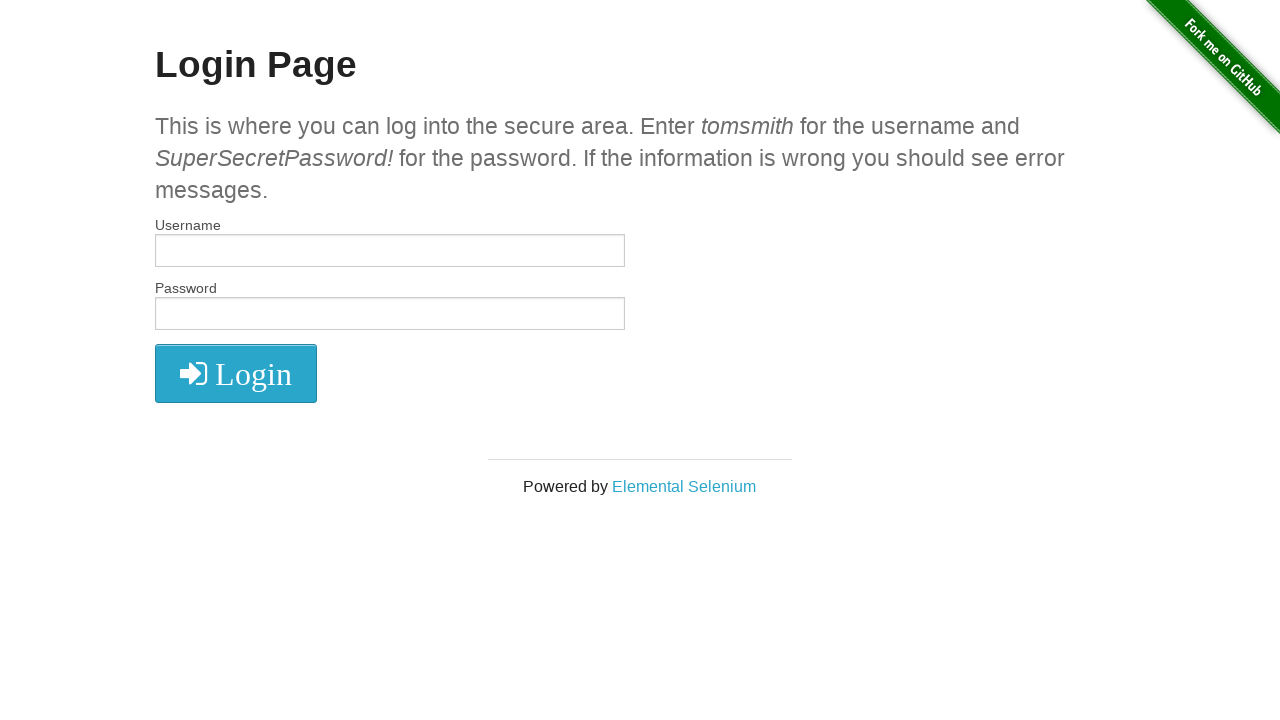

Filled username field with 'tomsmith' on #username
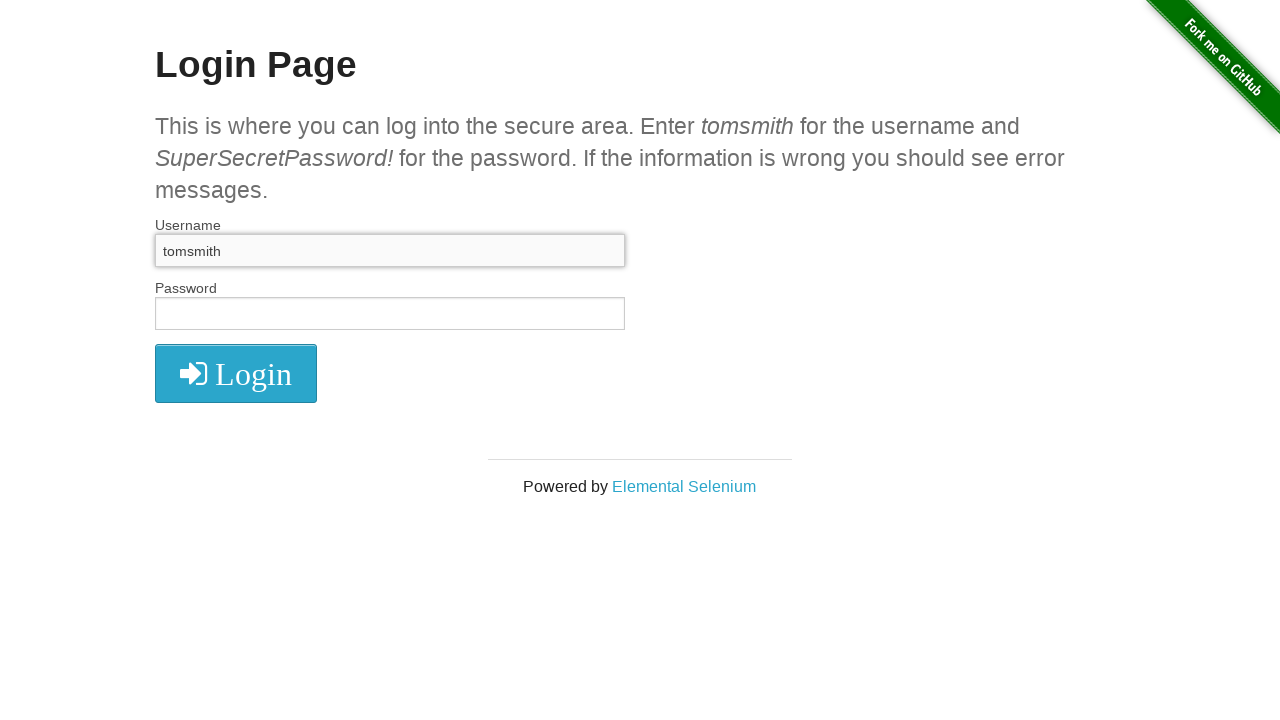

Pressed '123' sequentially to append to username field
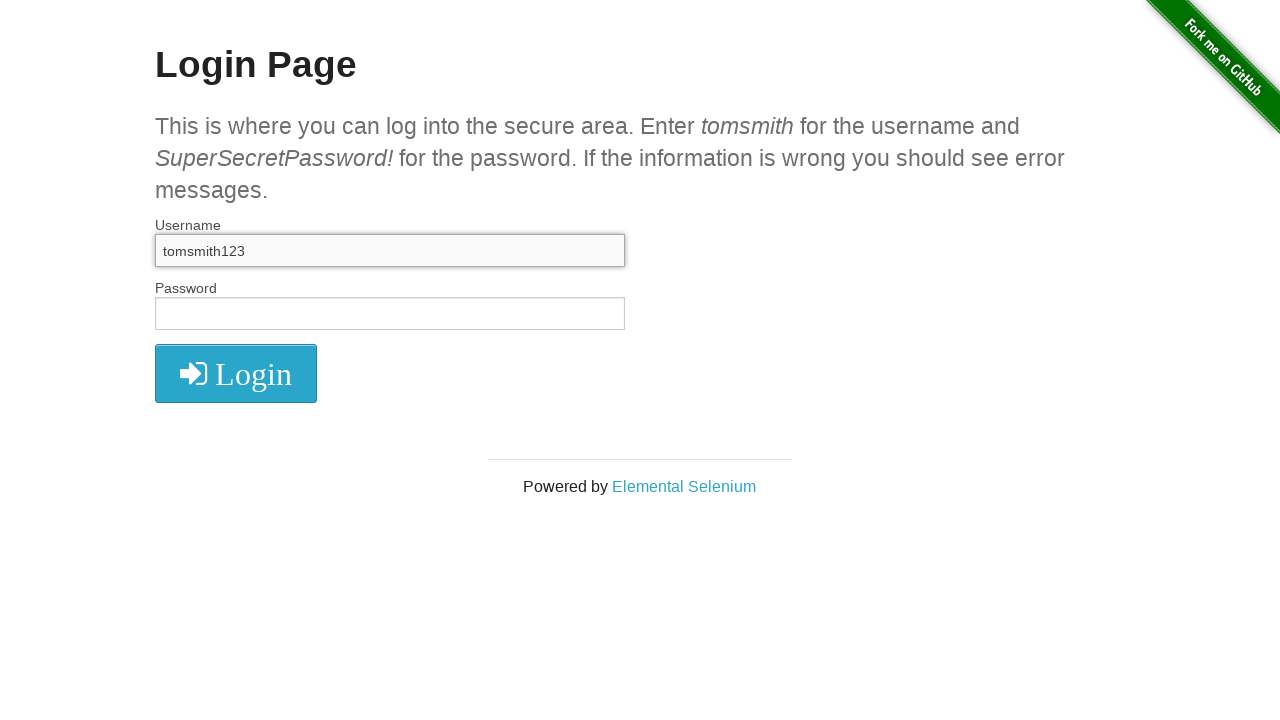

Verified username field contains combined value 'tomsmith123'
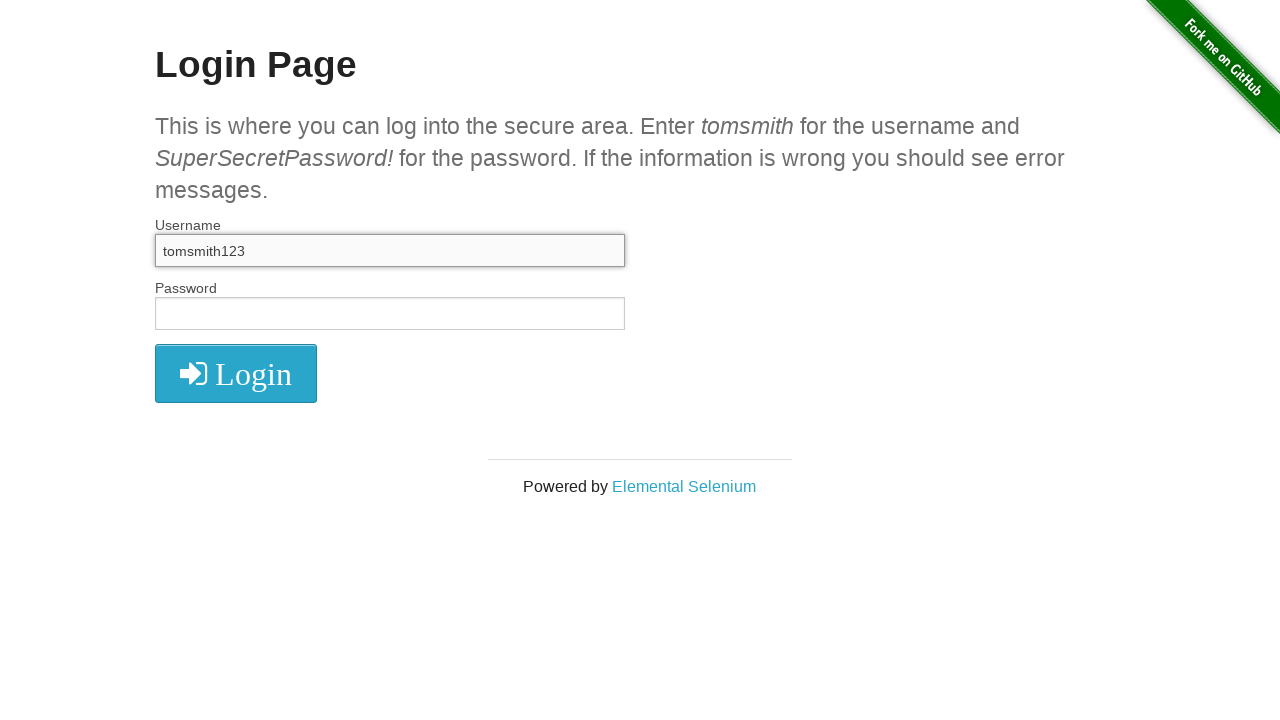

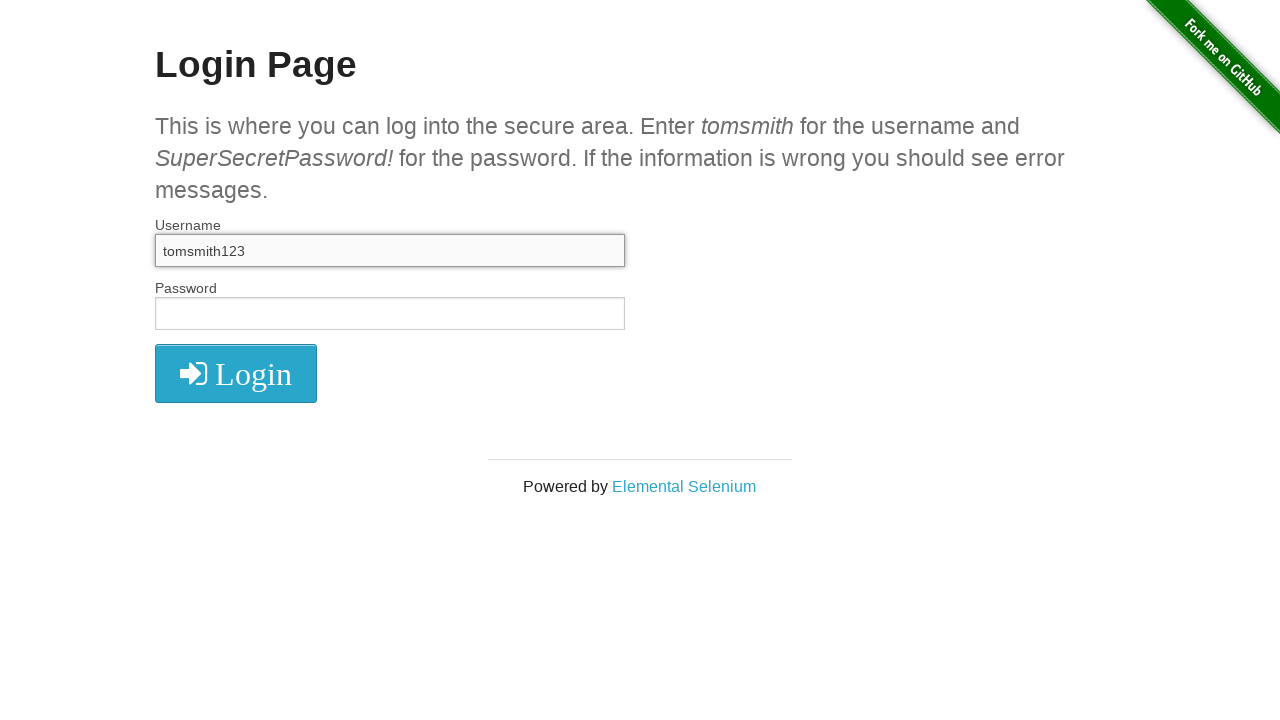